Tests radio button interaction by checking if a radio button is selected and clicking it if not already selected

Starting URL: https://selenium08.blogspot.com/2019/07/check-box-and-radio-buttons.html

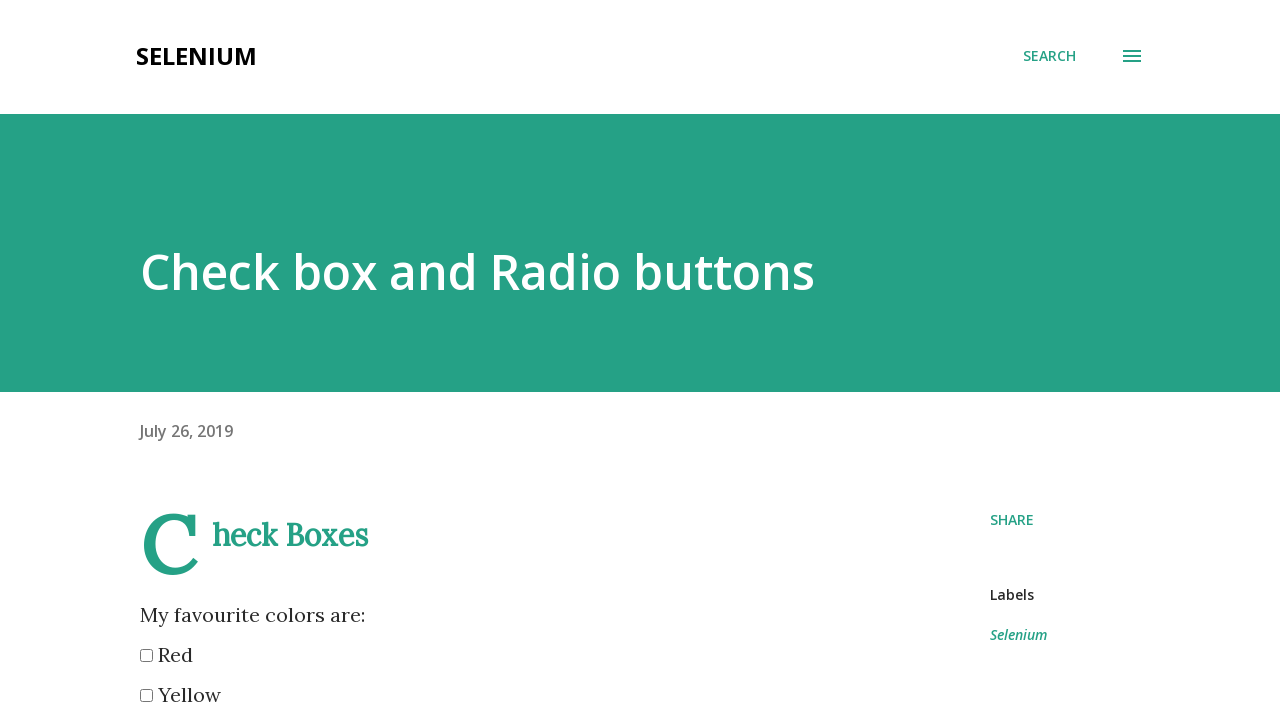

Radio button with value 'Mozilla' is visible
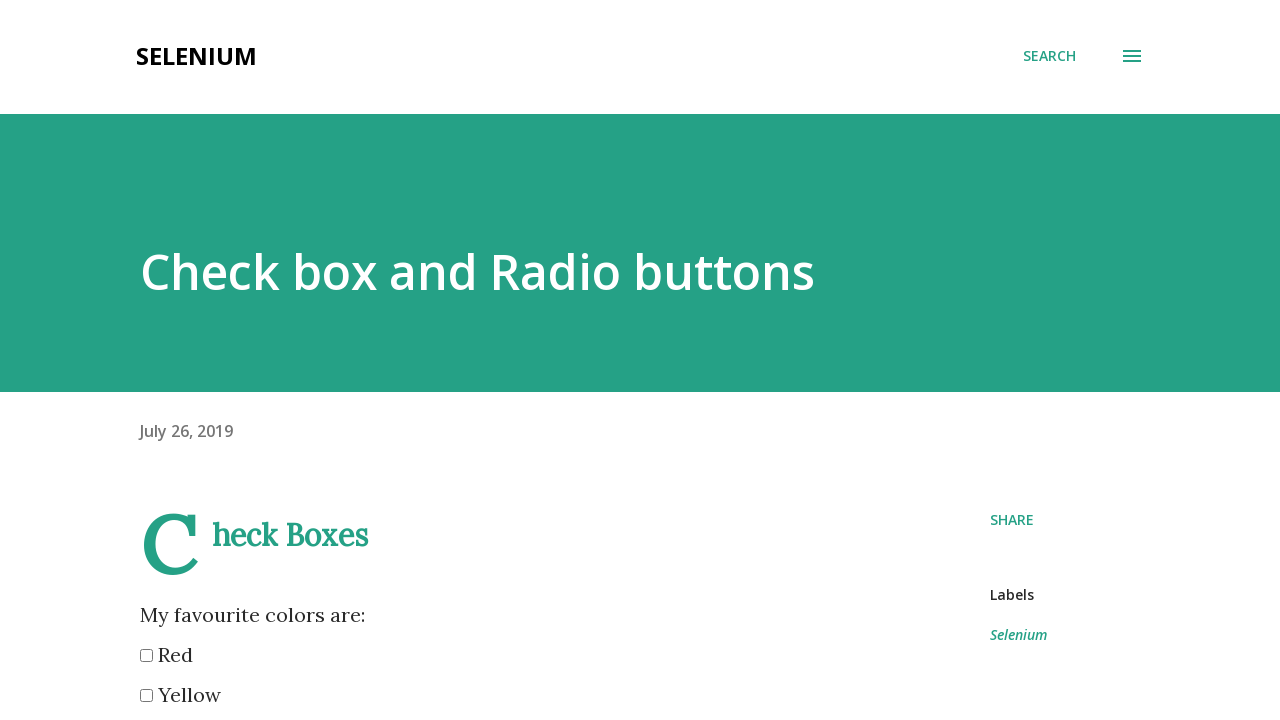

Radio button 'Mozilla' was not selected, clicked to select it at (146, 360) on input[value='Mozilla']
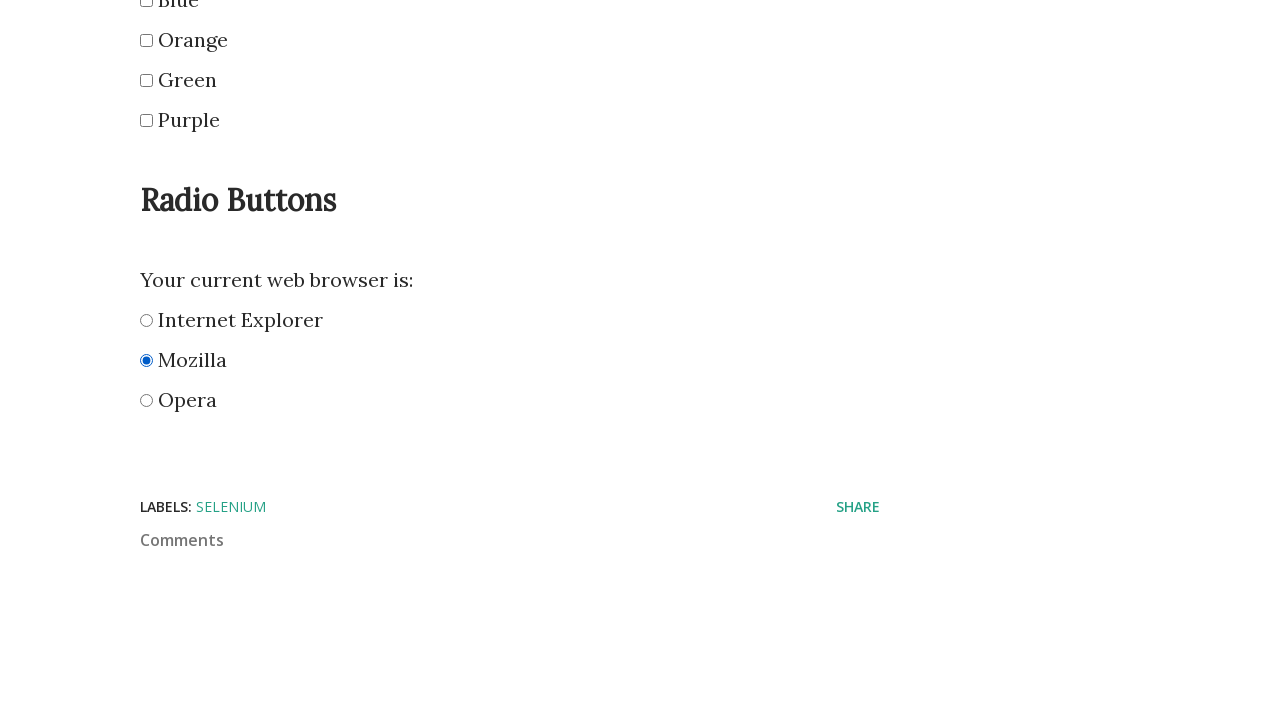

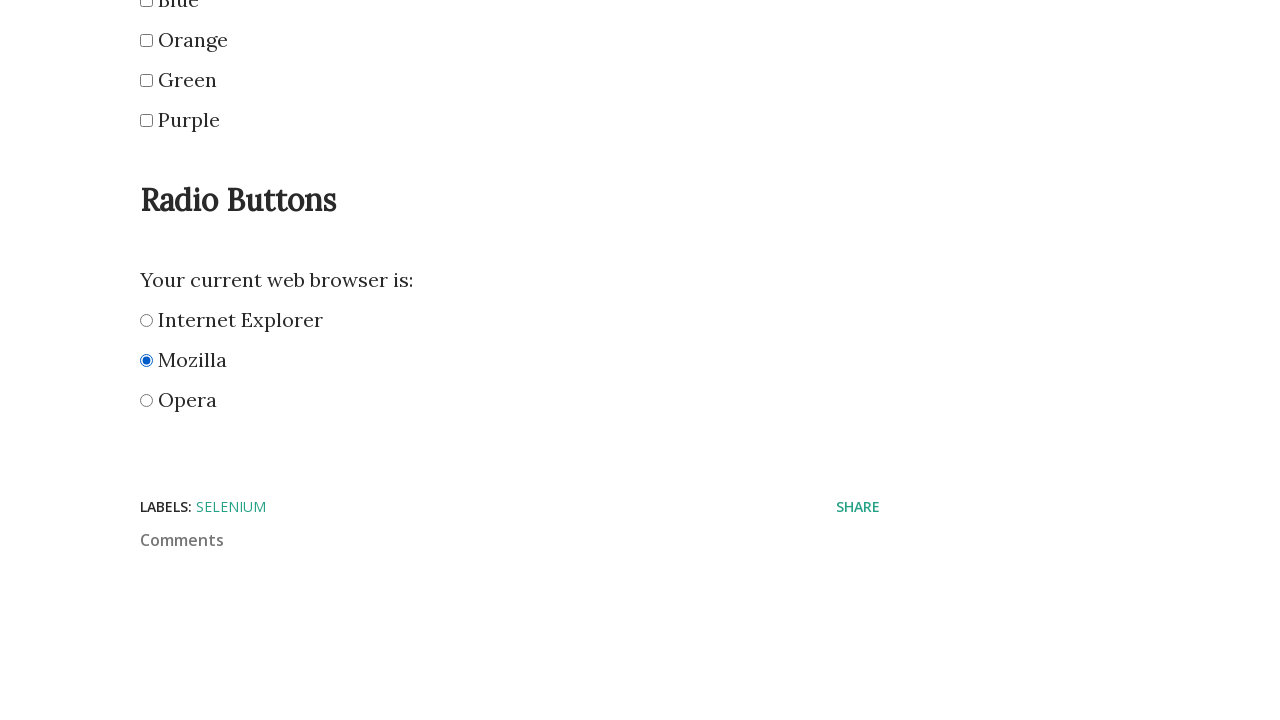